Opens the JD.com homepage and measures page load time

Starting URL: http://www.jd.com

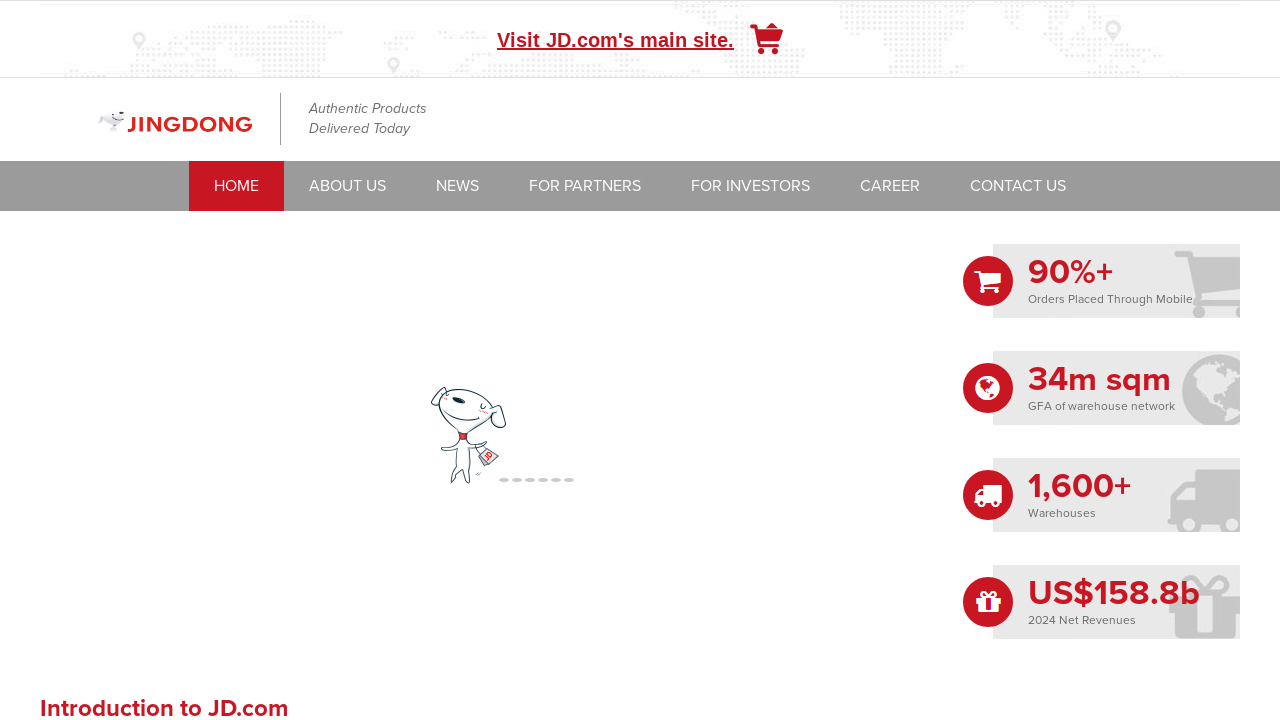

JD.com homepage DOM content loaded
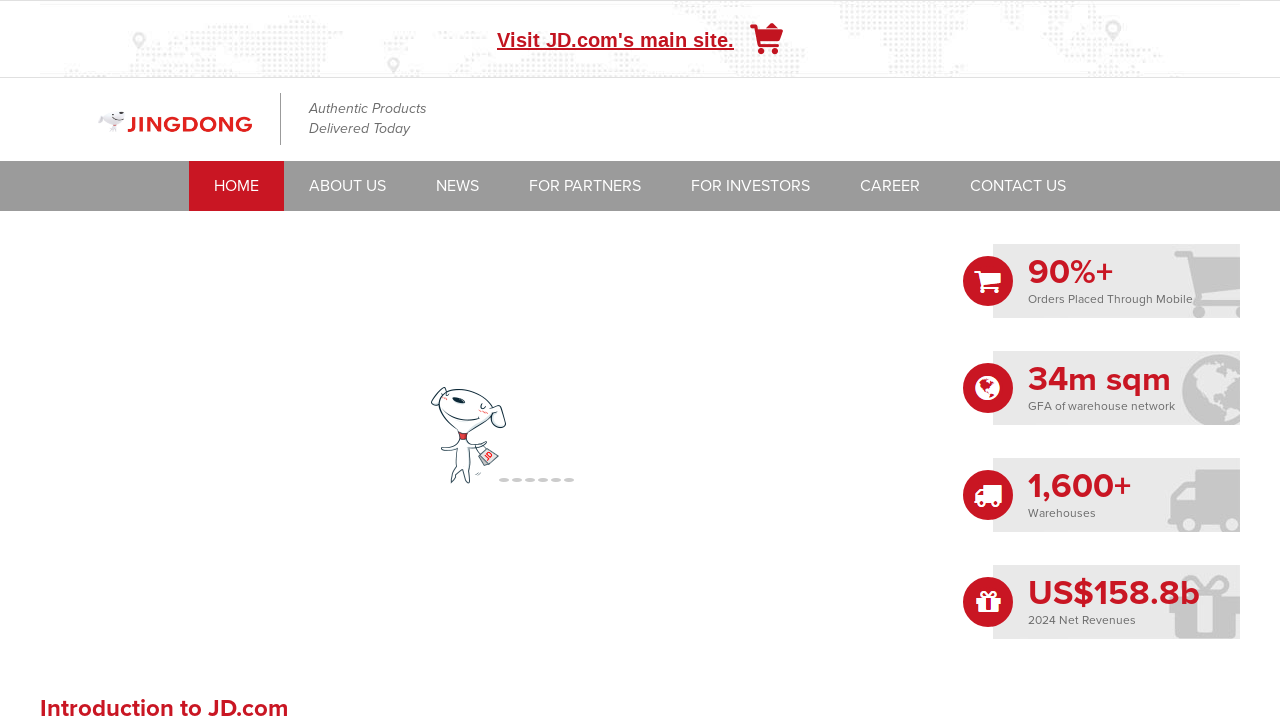

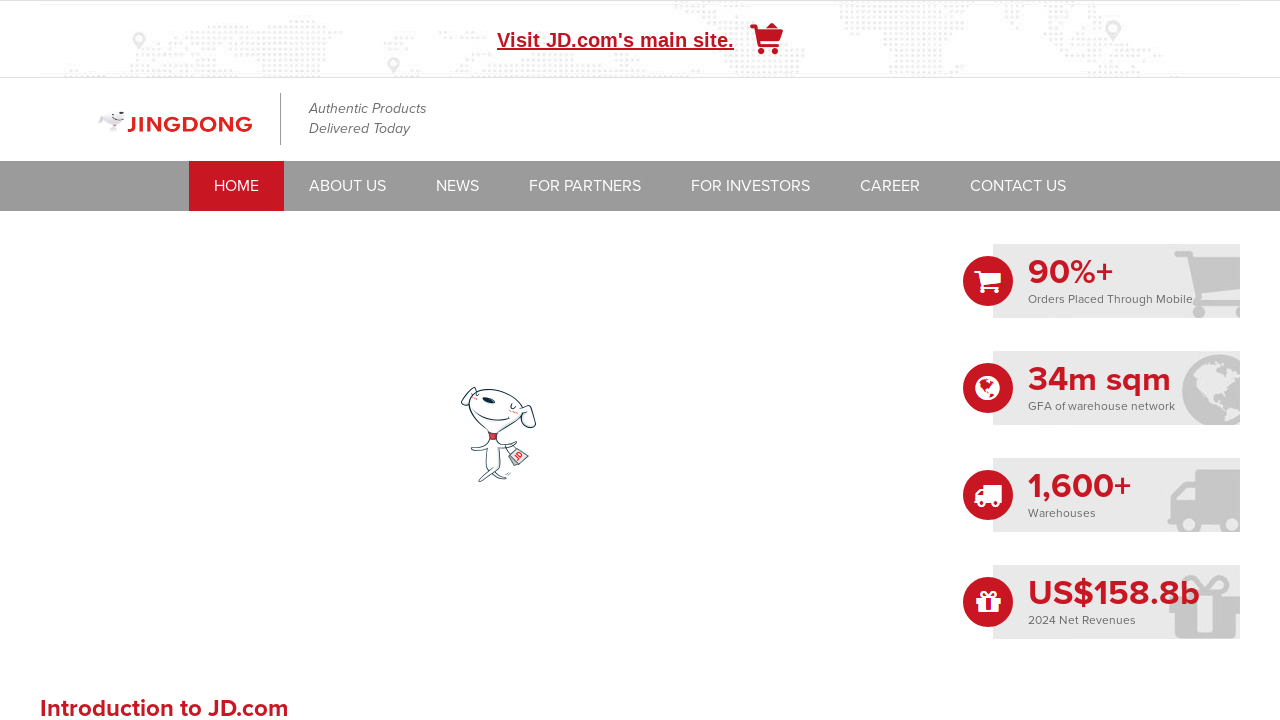